Opens the Zoho homepage and verifies the page loads successfully by waiting for the page to be ready.

Starting URL: https://www.zoho.com/

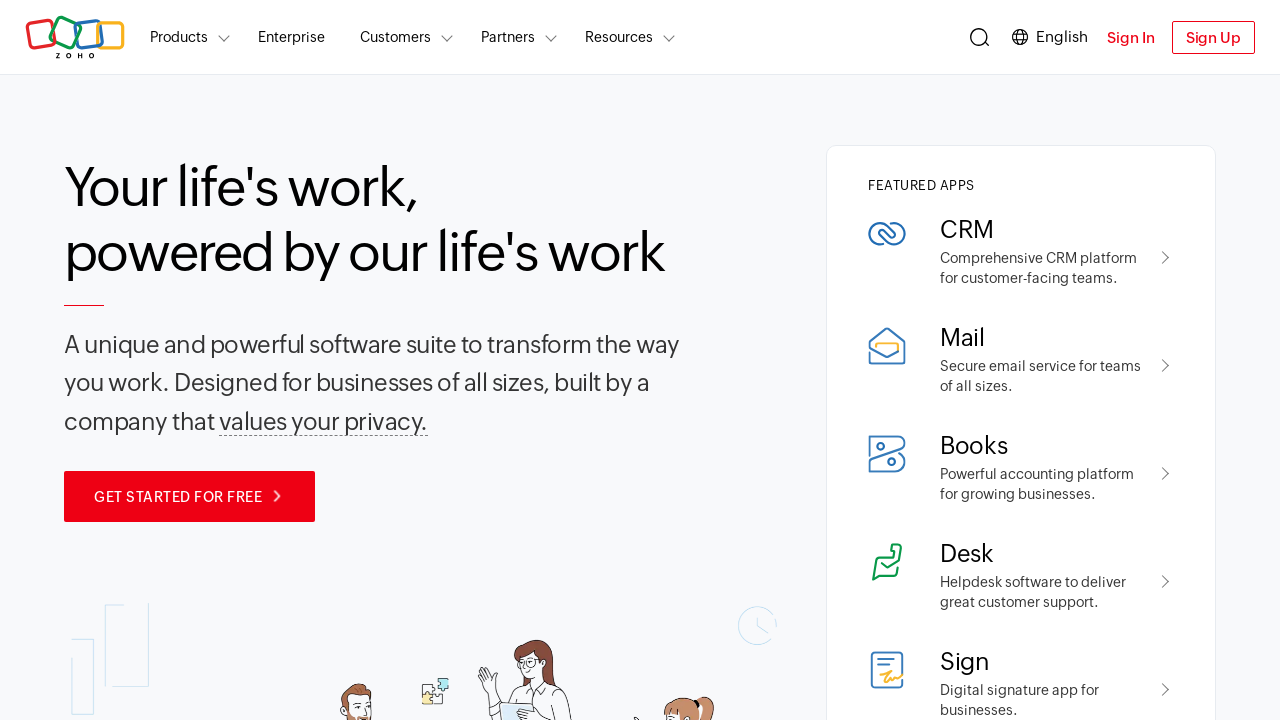

Waited for DOM content to load
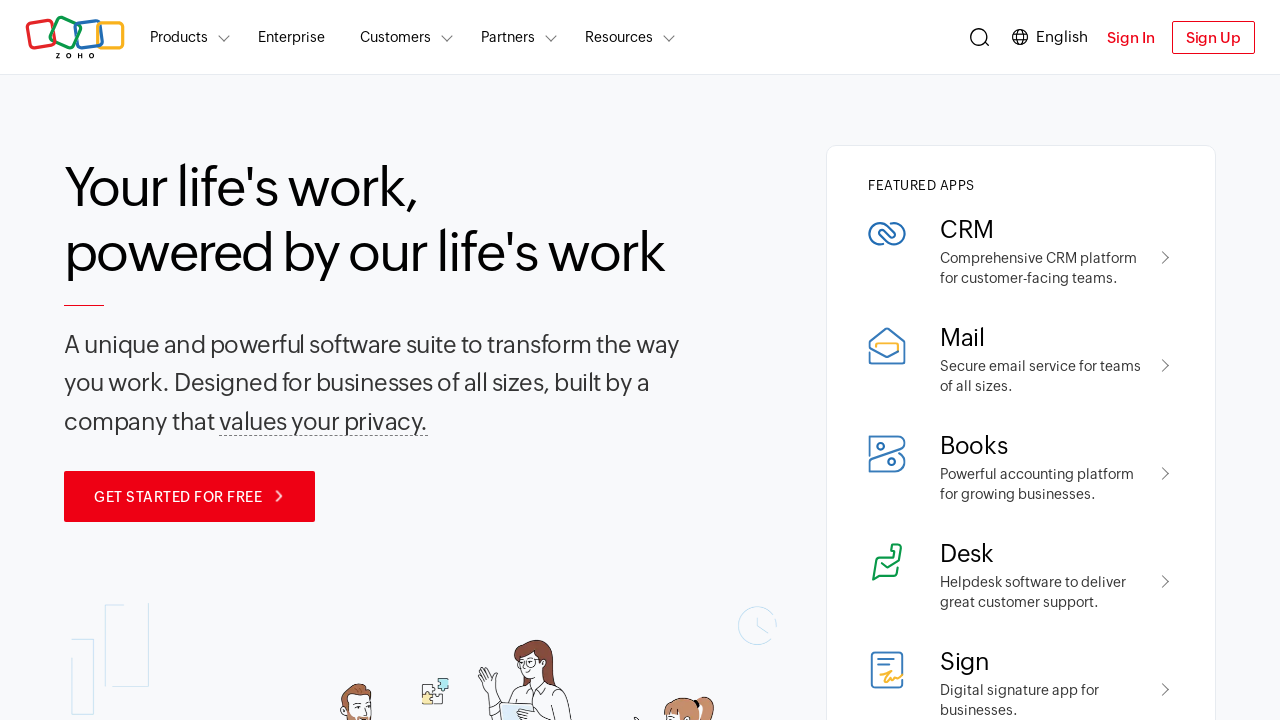

Header element loaded and visible
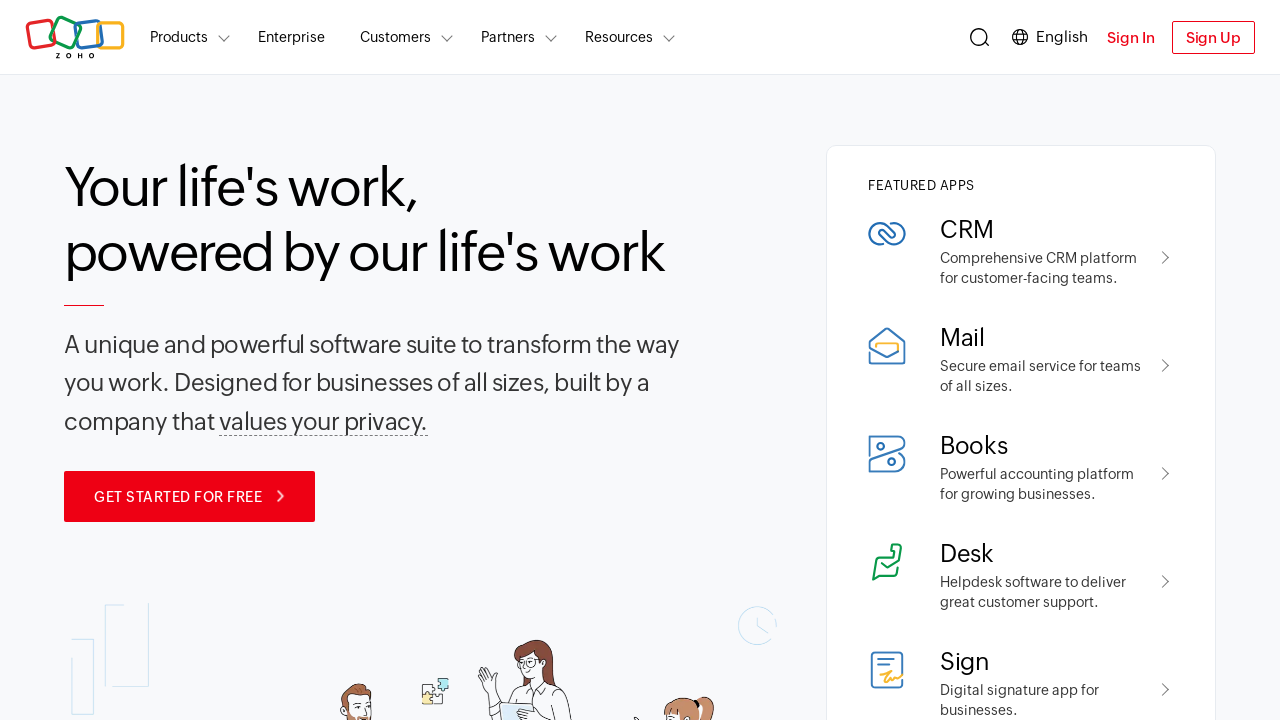

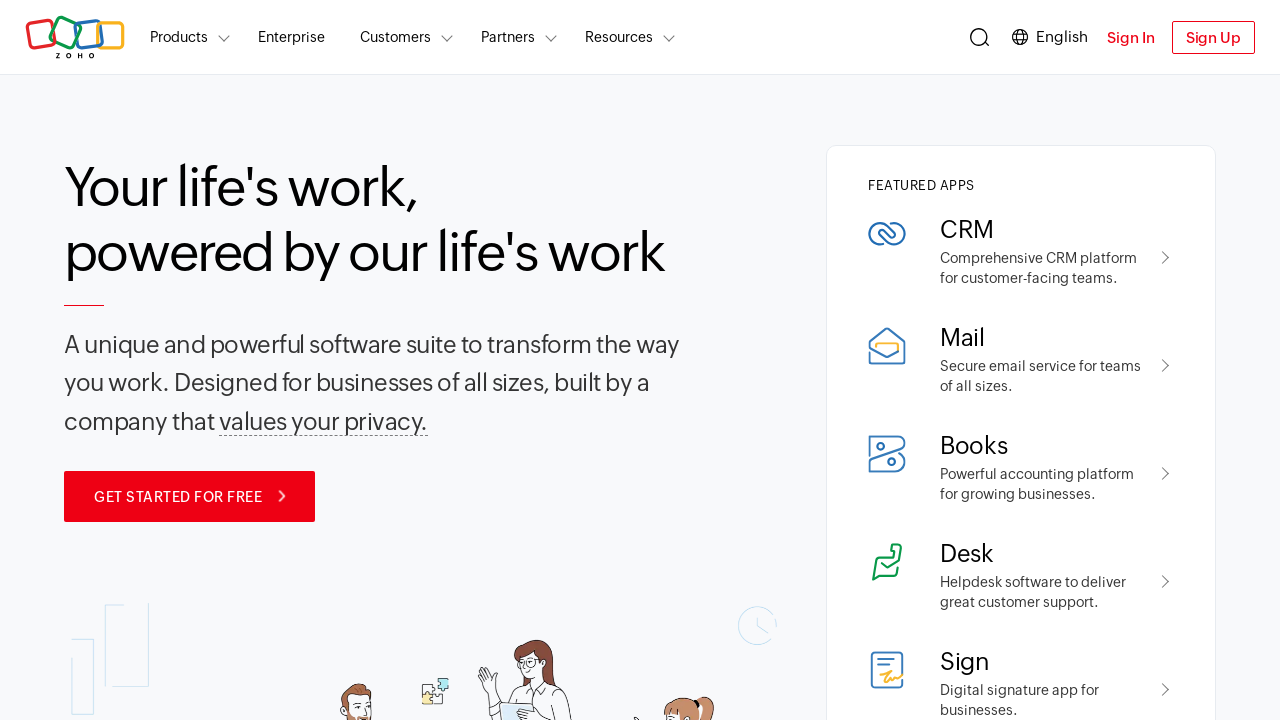